Verifies that the OrangeHRM login page has the correct page title

Starting URL: https://opensource-demo.orangehrmlive.com/web/index.php/auth/login

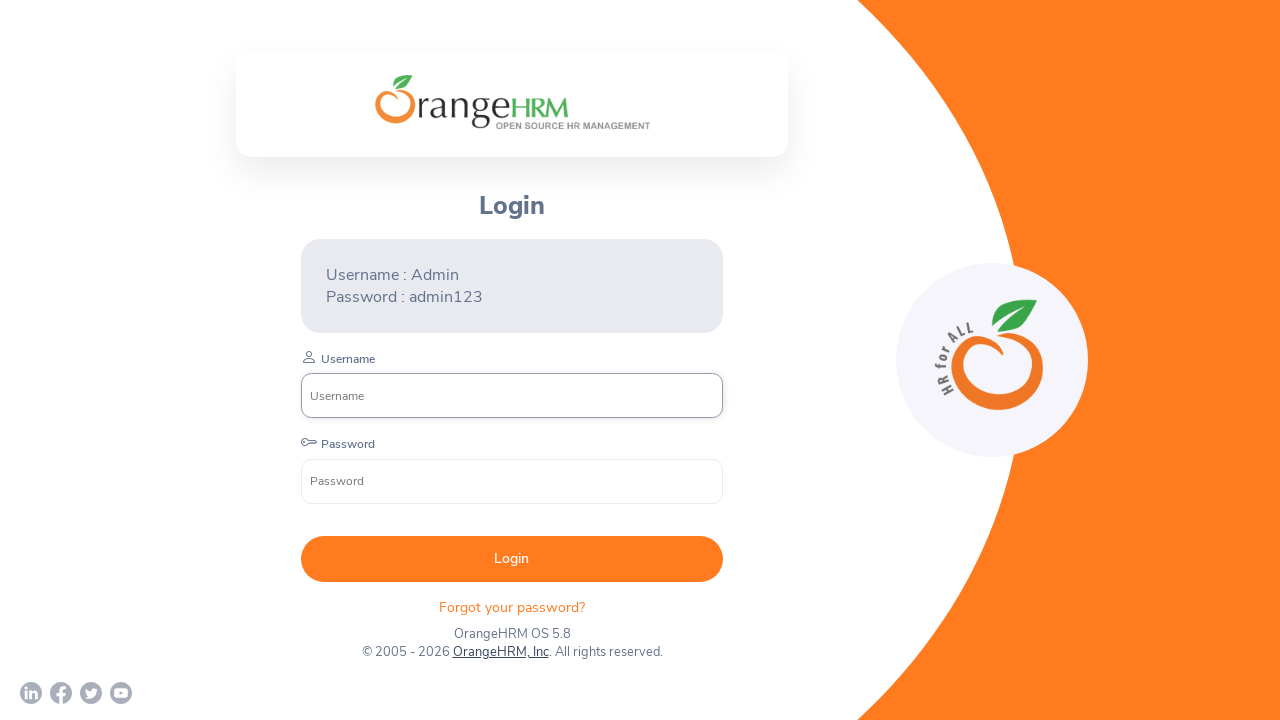

Waited for page to load (domcontentloaded state reached)
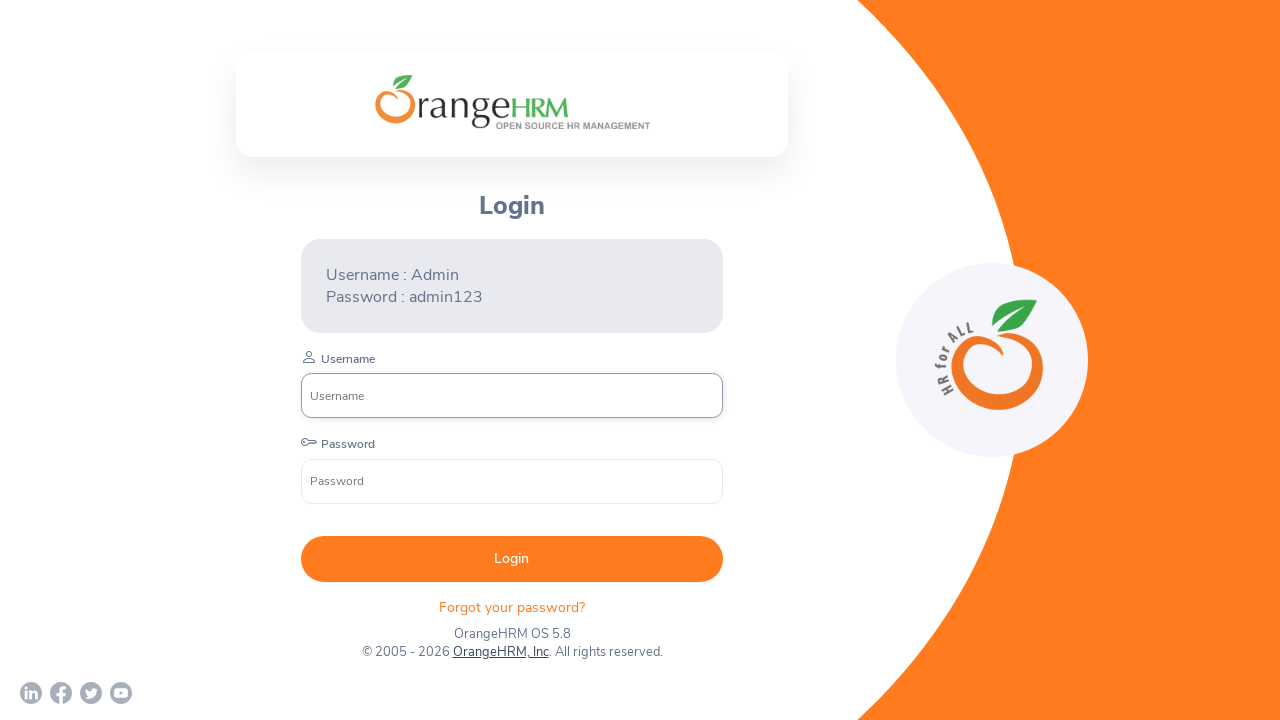

Asserted page title is 'OrangeHRM'
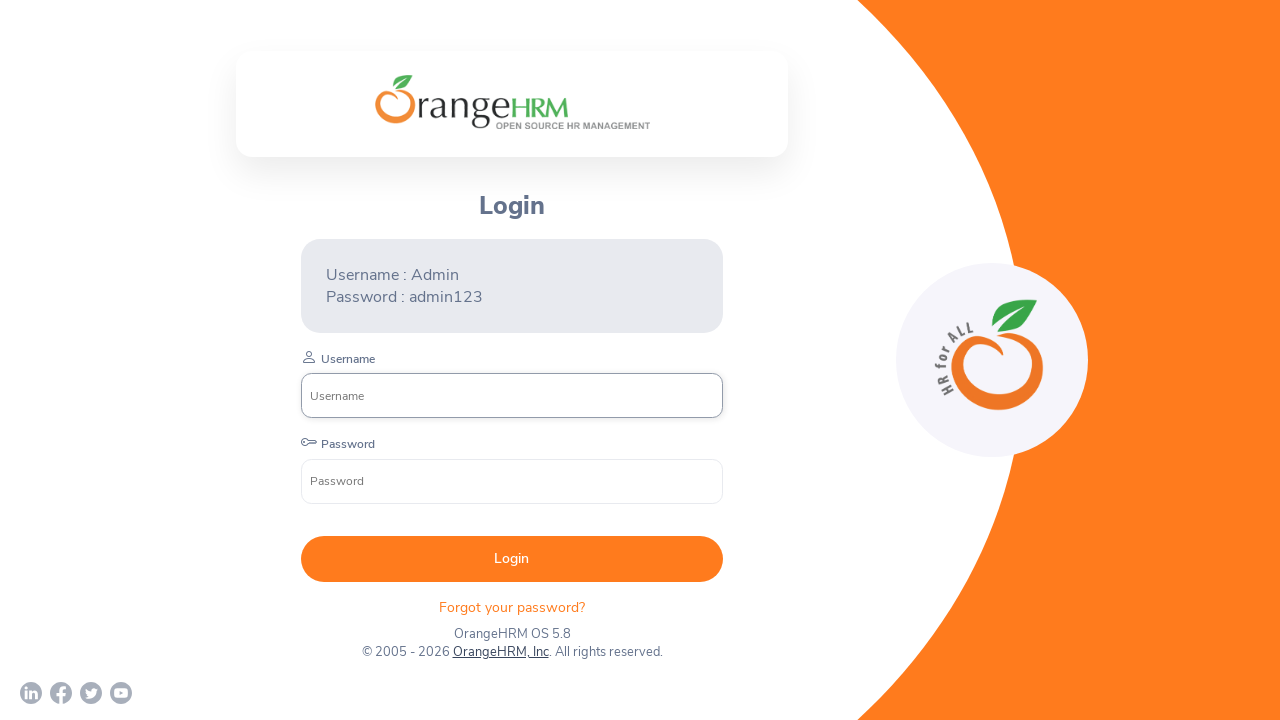

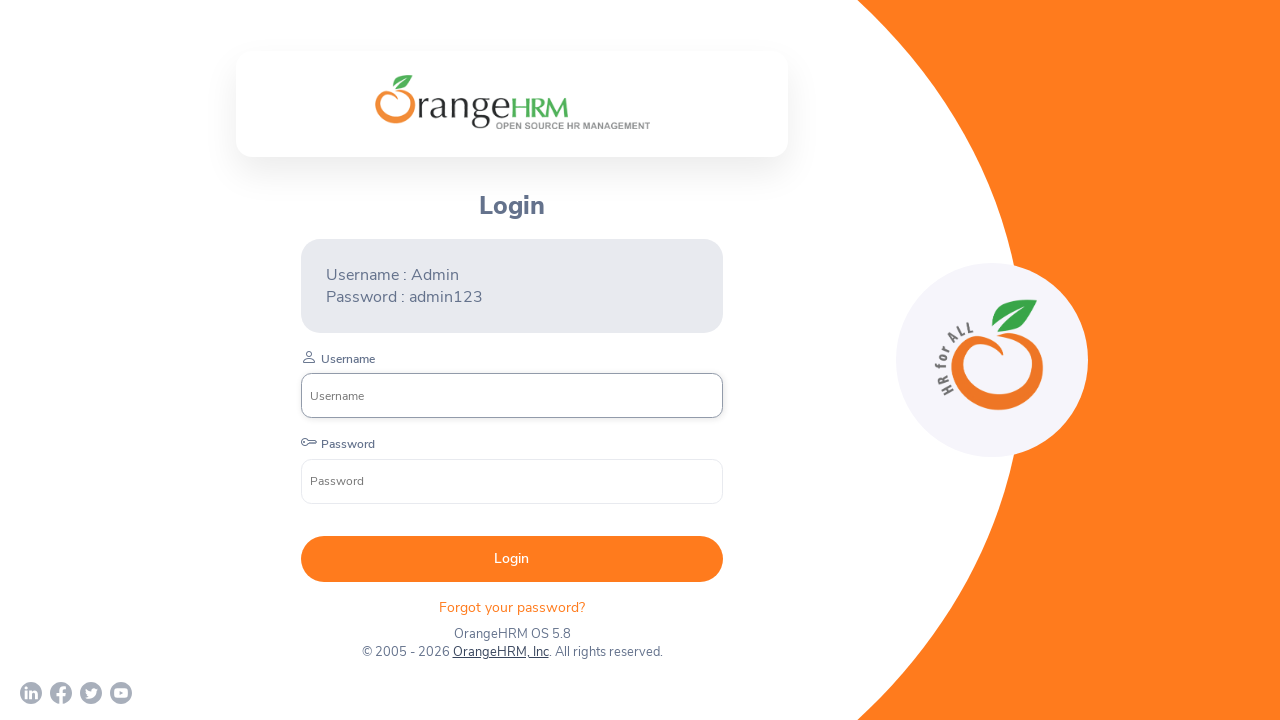